Tests a mathematical form by reading two numbers from the page, calculating their sum, selecting the result from a dropdown, and submitting the form

Starting URL: http://suninjuly.github.io/selects2.html

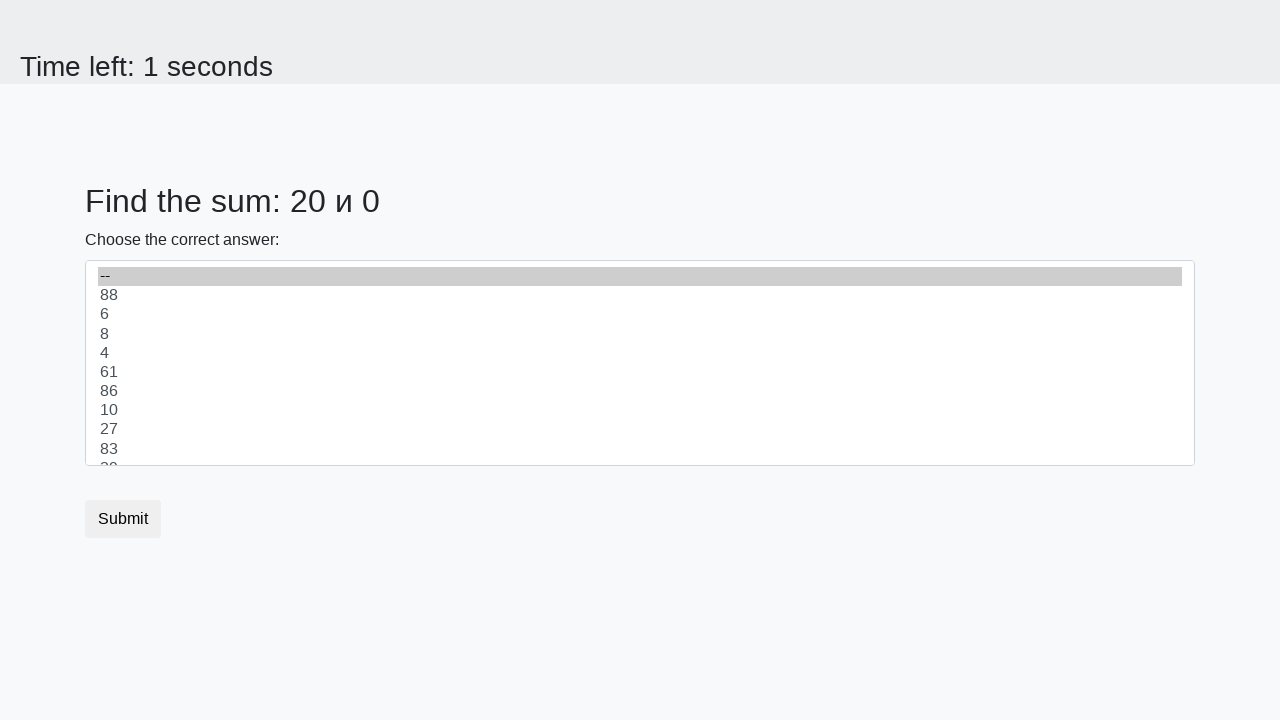

Retrieved first number from #num1 element
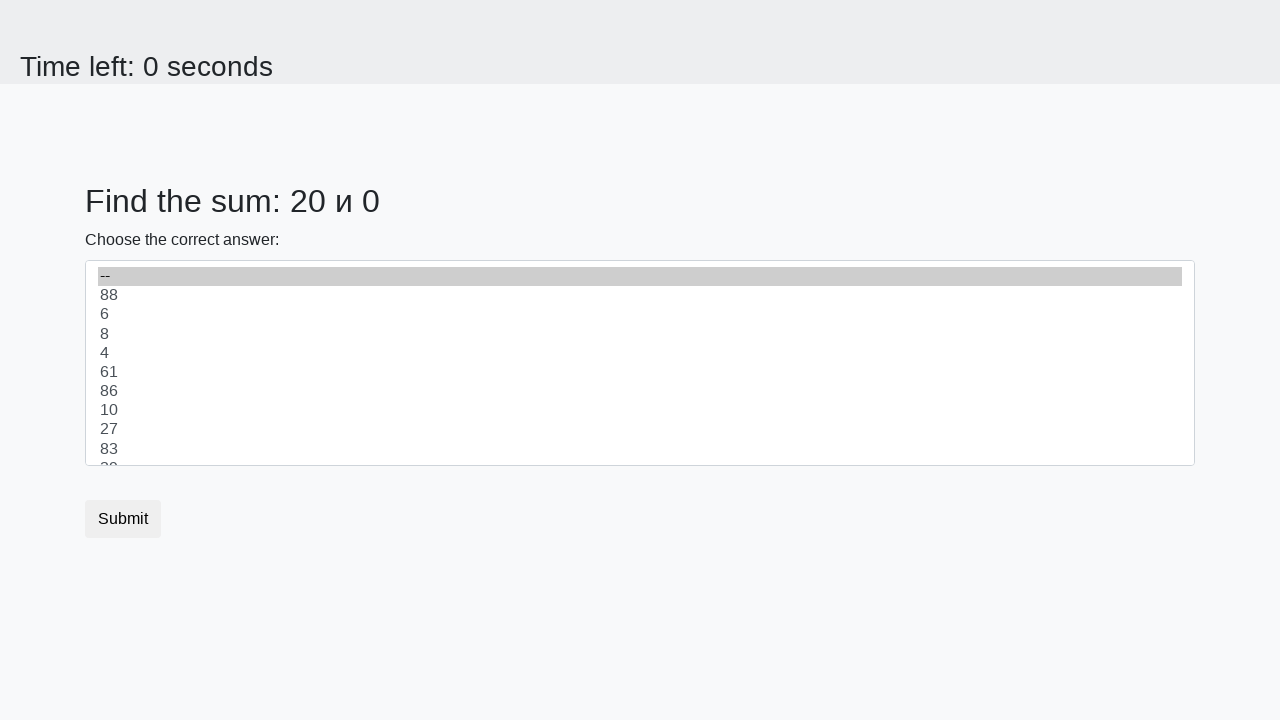

Retrieved second number from #num2 element
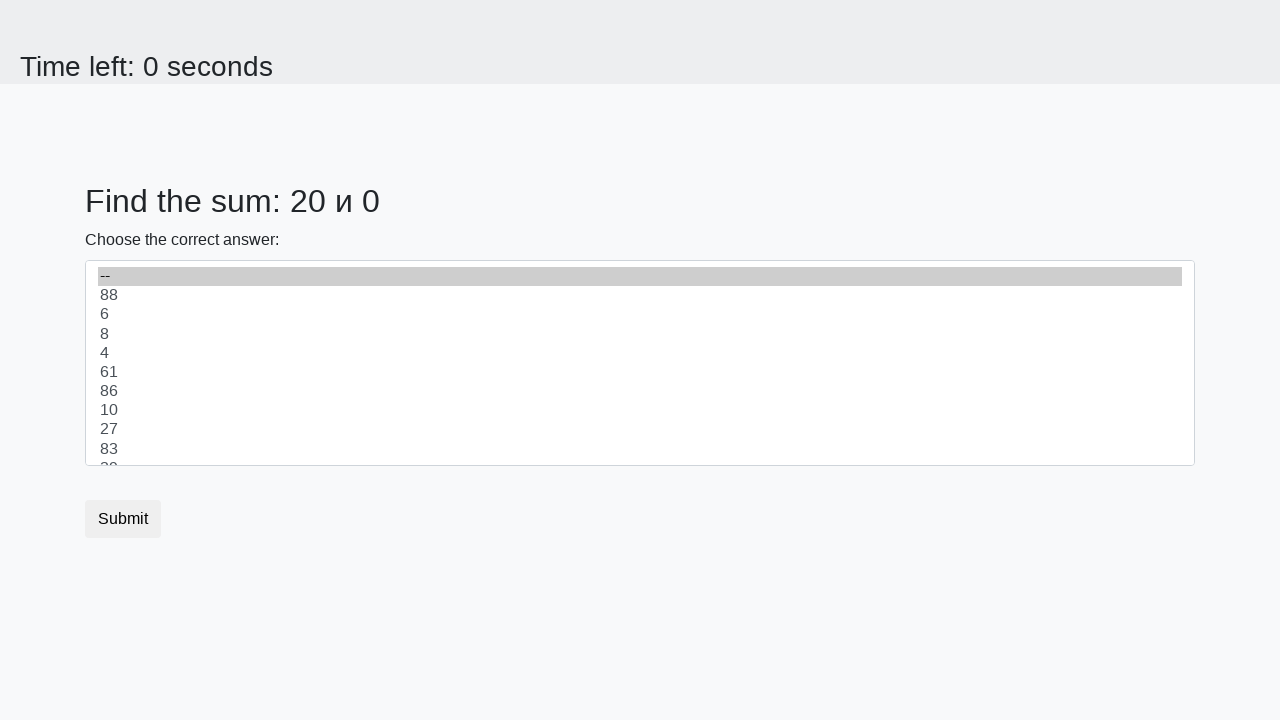

Calculated sum: 20 + 0 = 20
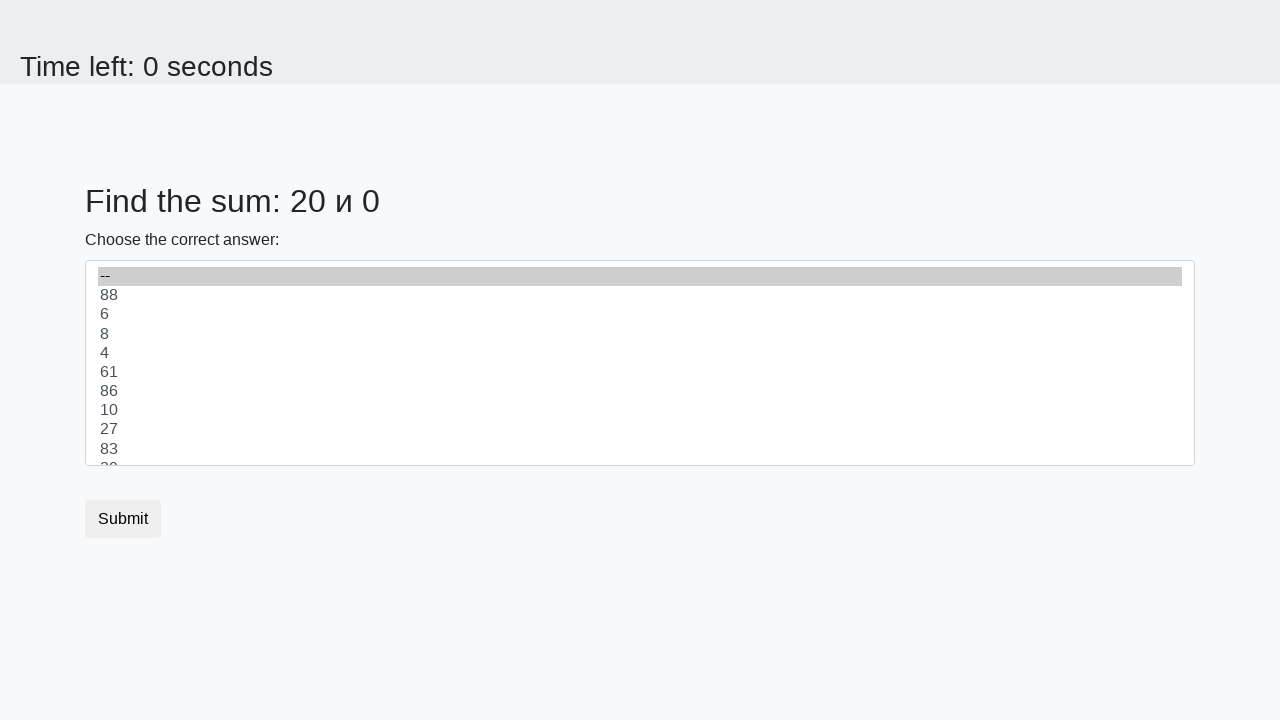

Selected calculated sum (20) from dropdown on select
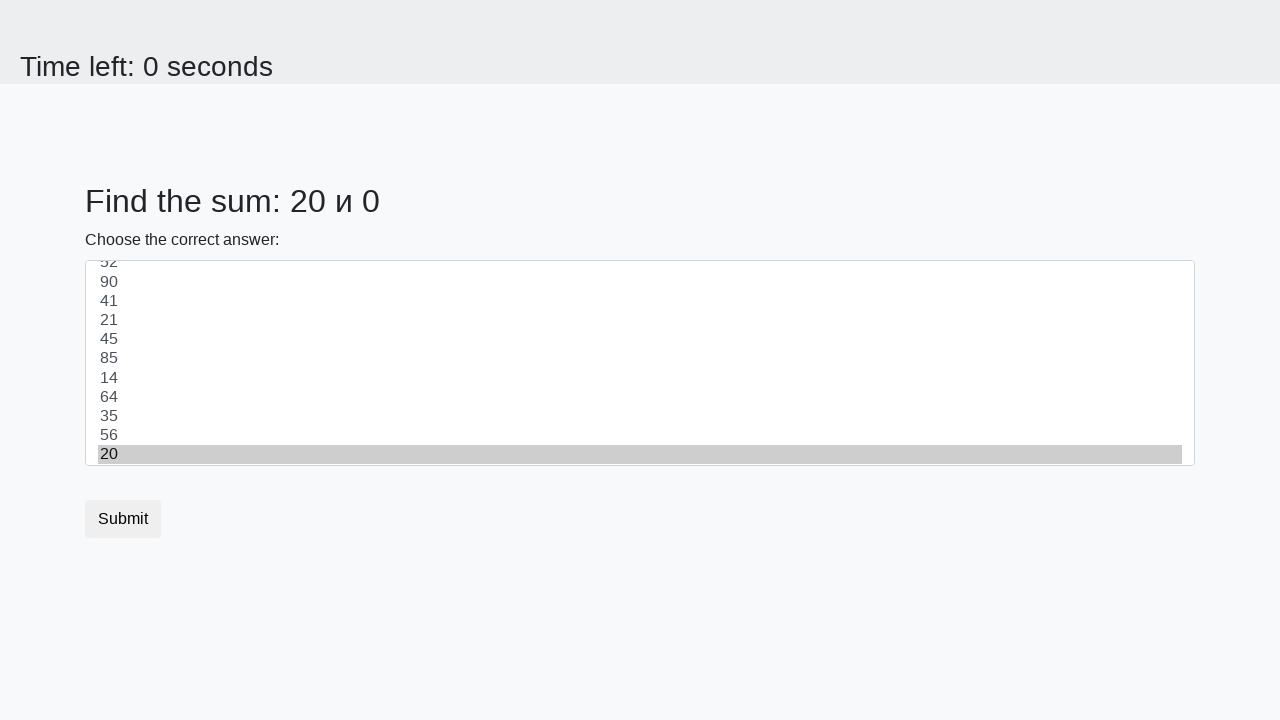

Clicked submit button to submit form at (123, 519) on [type='submit']
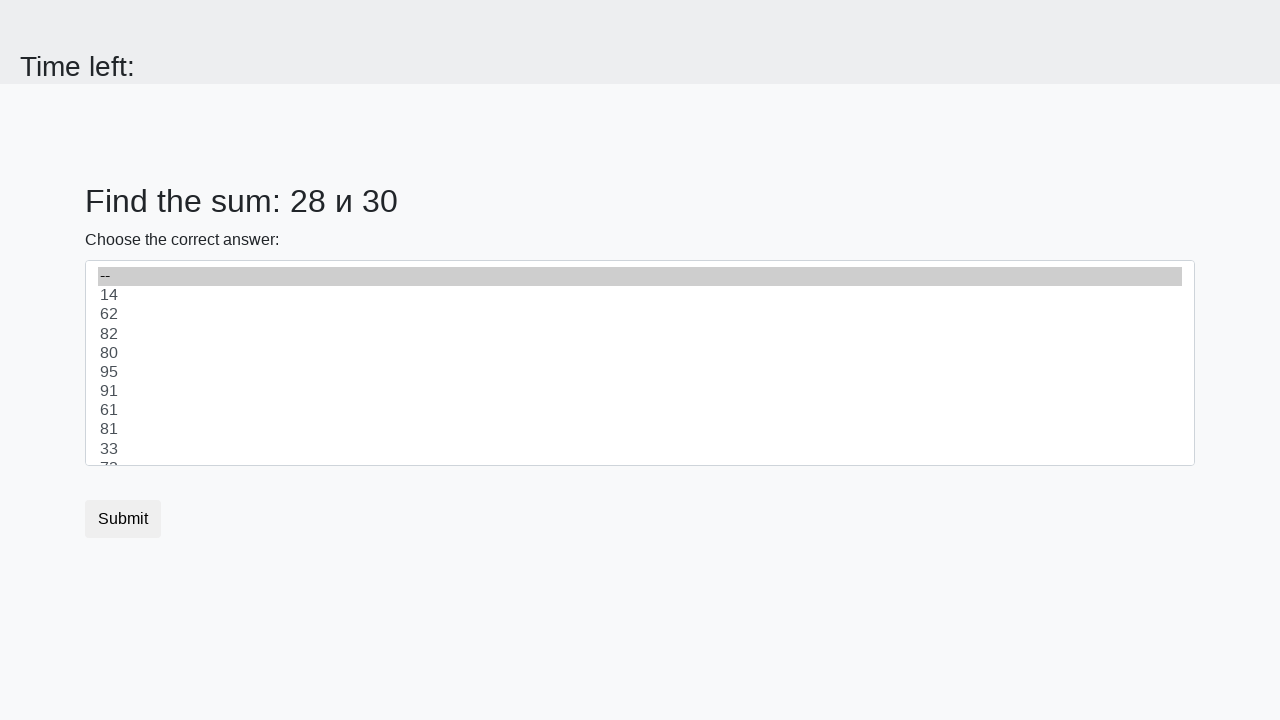

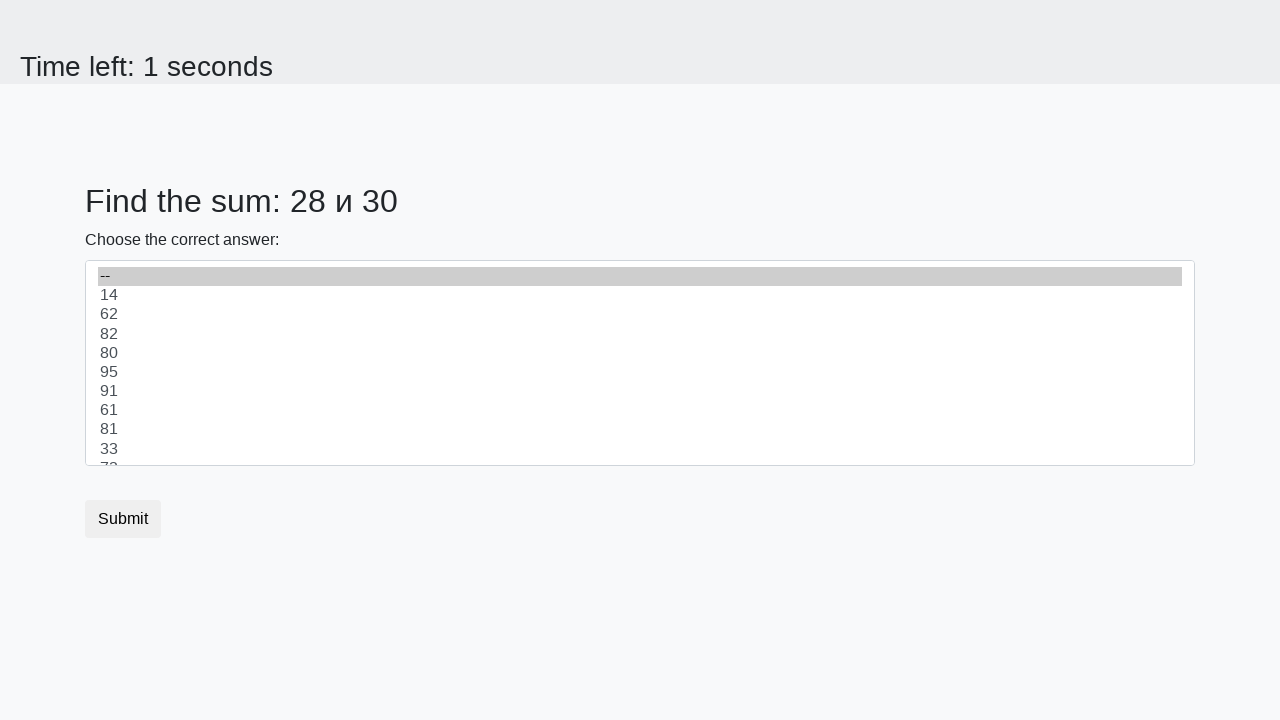